Clicks on Browse Languages menu and verifies the first submenu item shows "0-9"

Starting URL: https://www.99-bottles-of-beer.net/

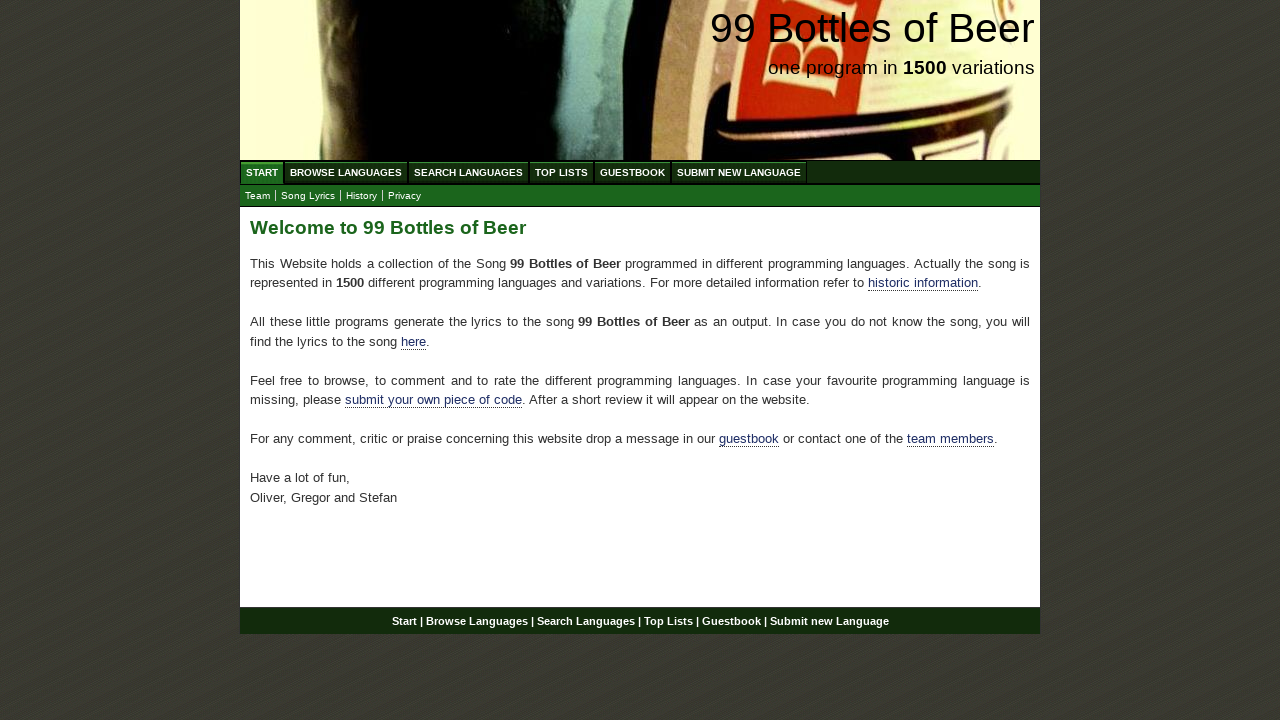

Navigated to https://www.99-bottles-of-beer.net/
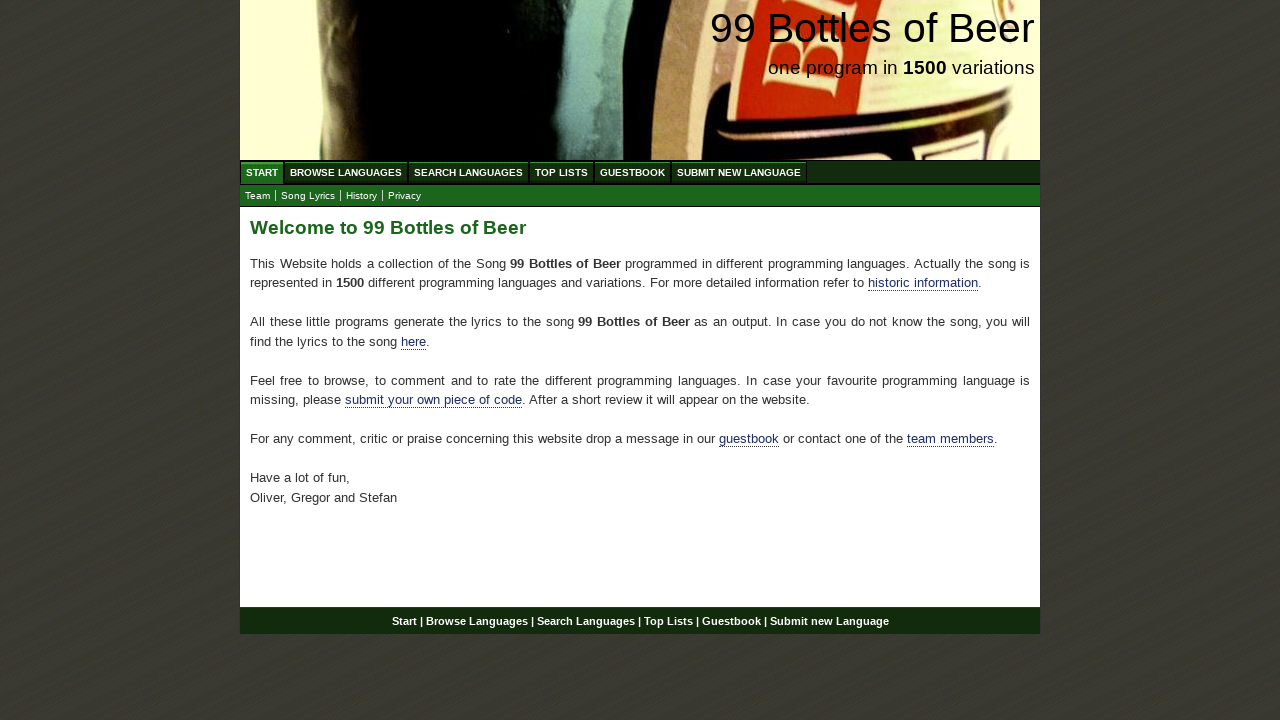

Clicked Browse Languages menu item at (346, 172) on a[href='/abc.html']
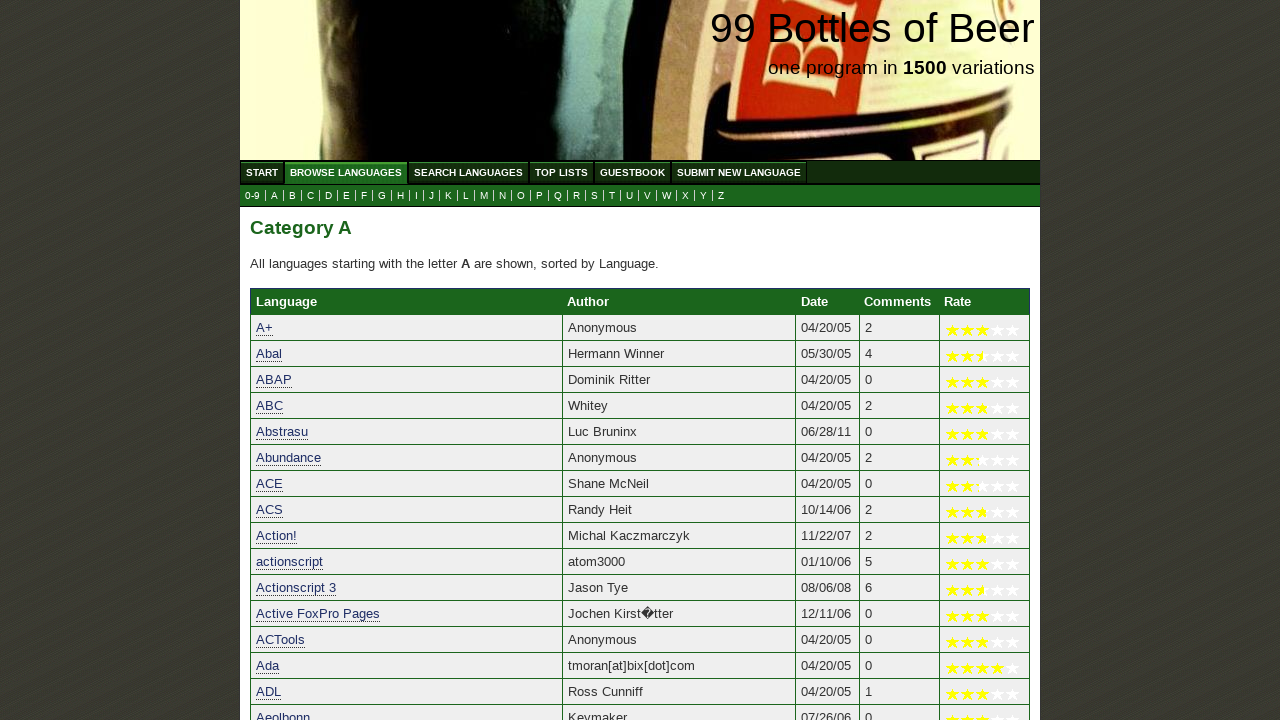

First submenu item '0-9' is visible
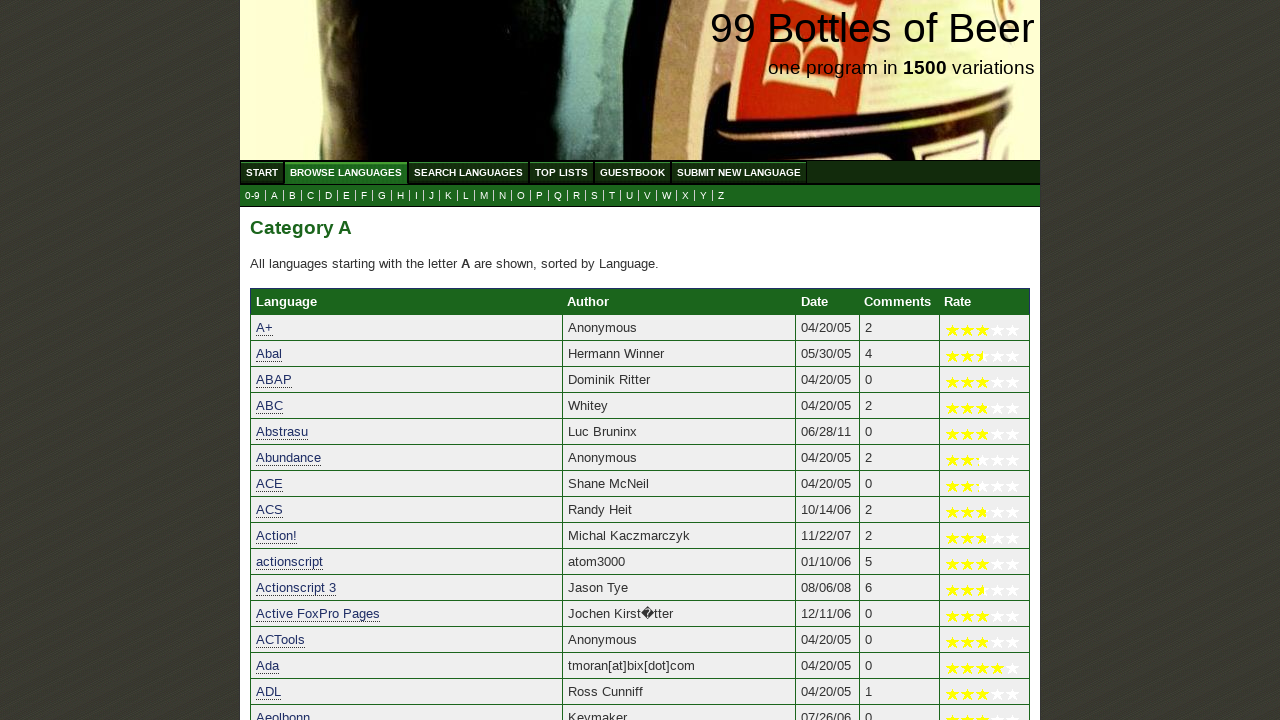

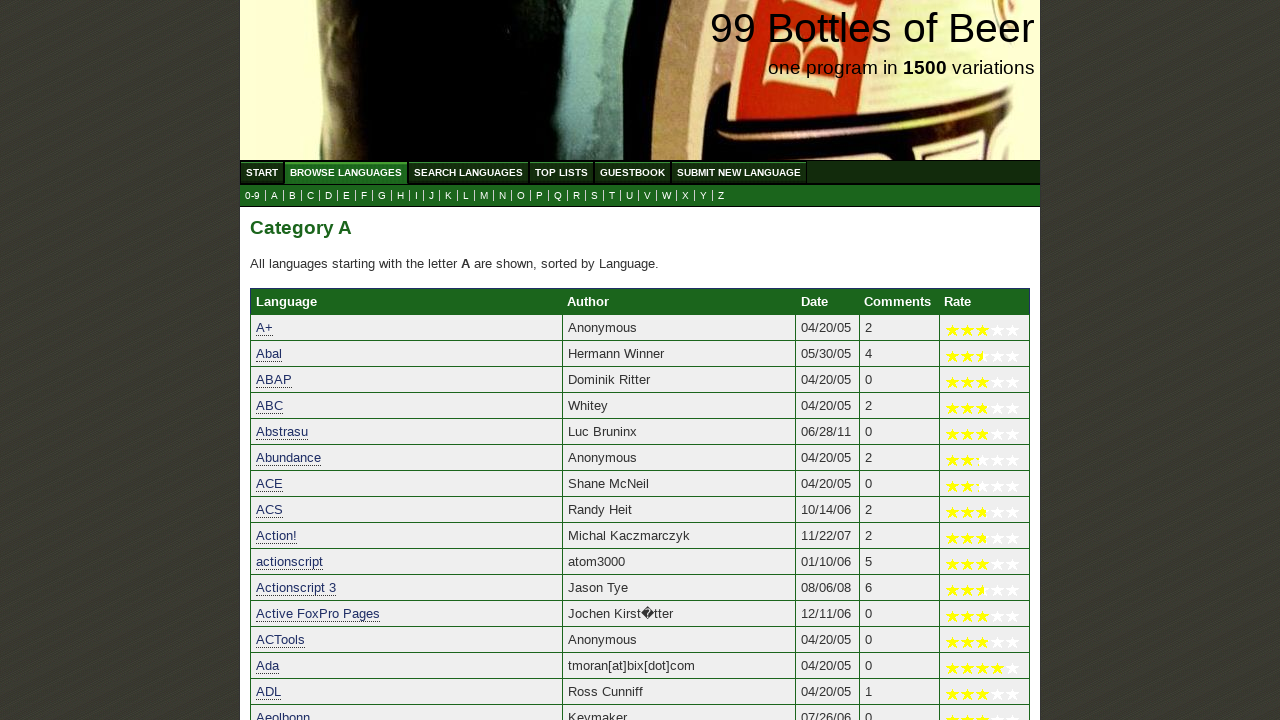